Tests JavaScript prompt alert by clicking a button to trigger a prompt dialog, entering text, and accepting it

Starting URL: http://the-internet.herokuapp.com/javascript_alerts

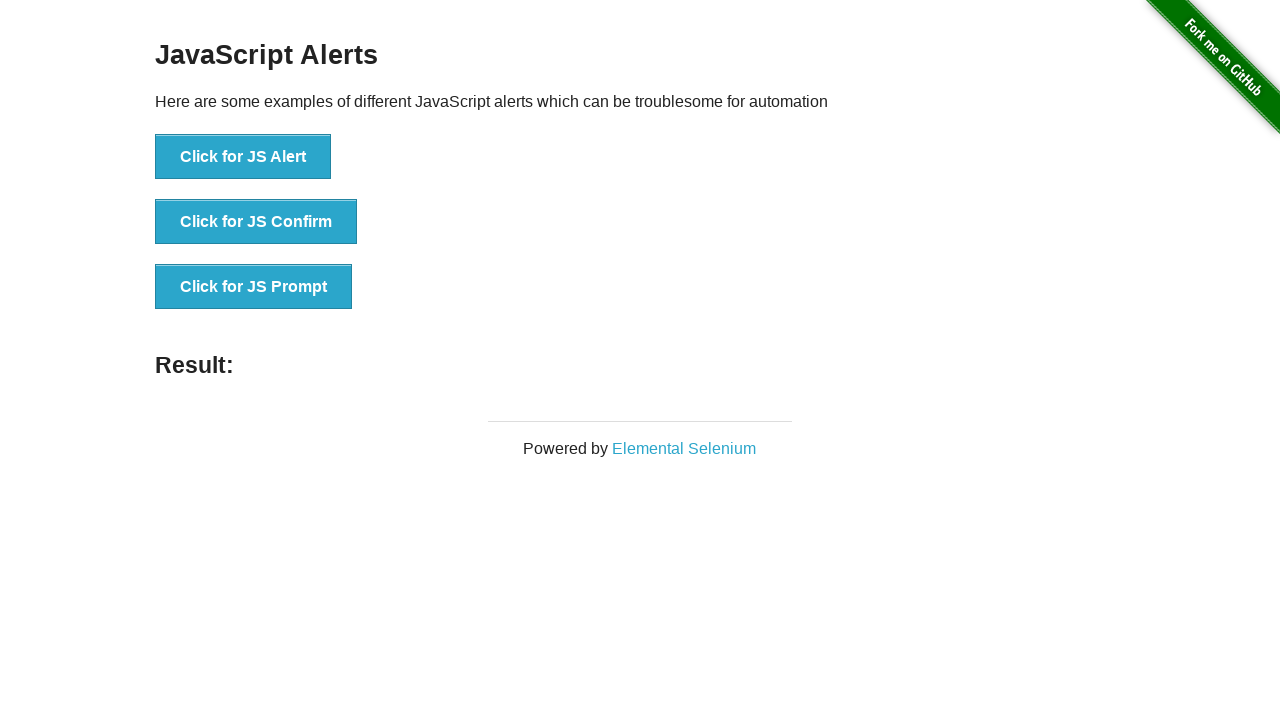

Set up dialog event handler
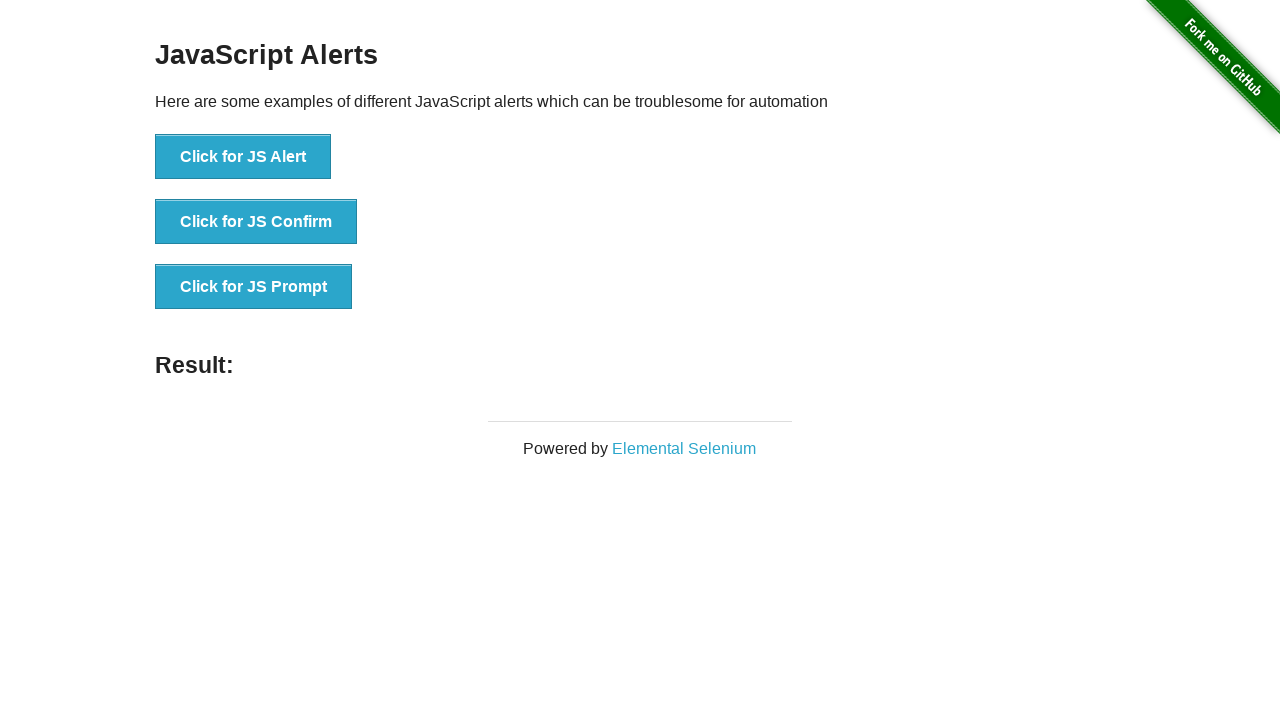

Clicked button to trigger JavaScript prompt alert at (254, 287) on xpath=//button[. = 'Click for JS Prompt']
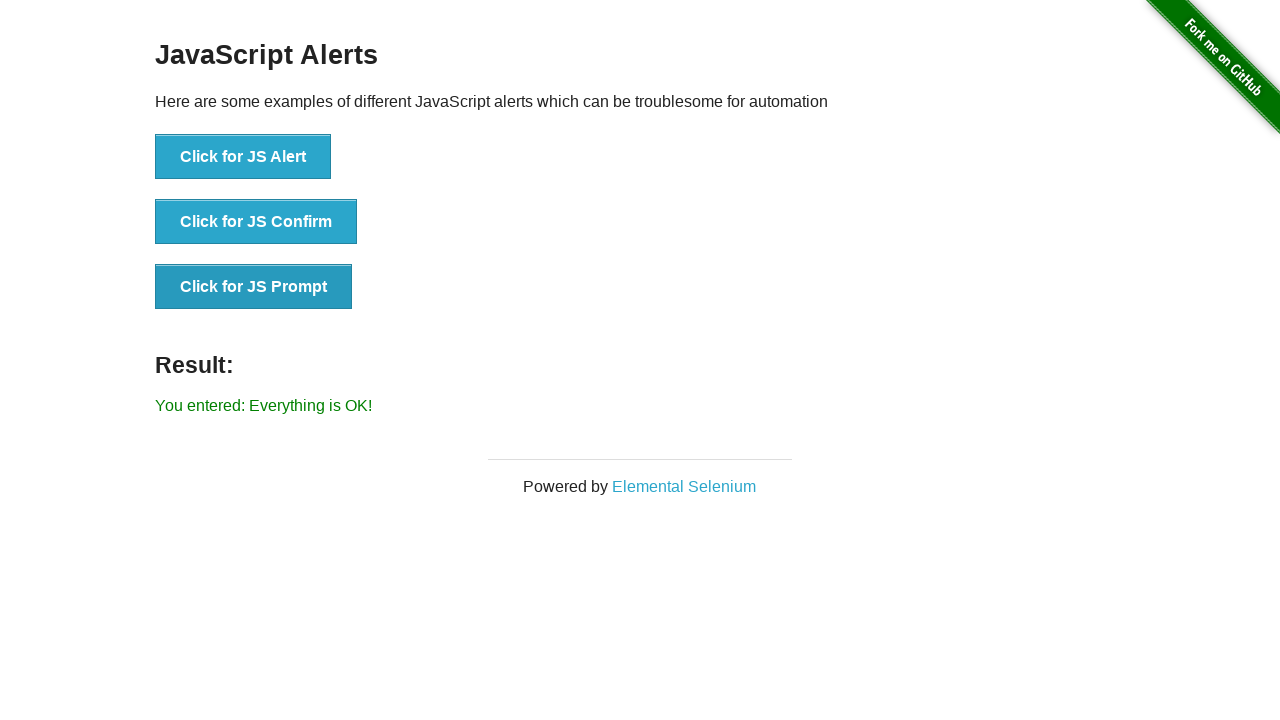

Prompt result element is now visible
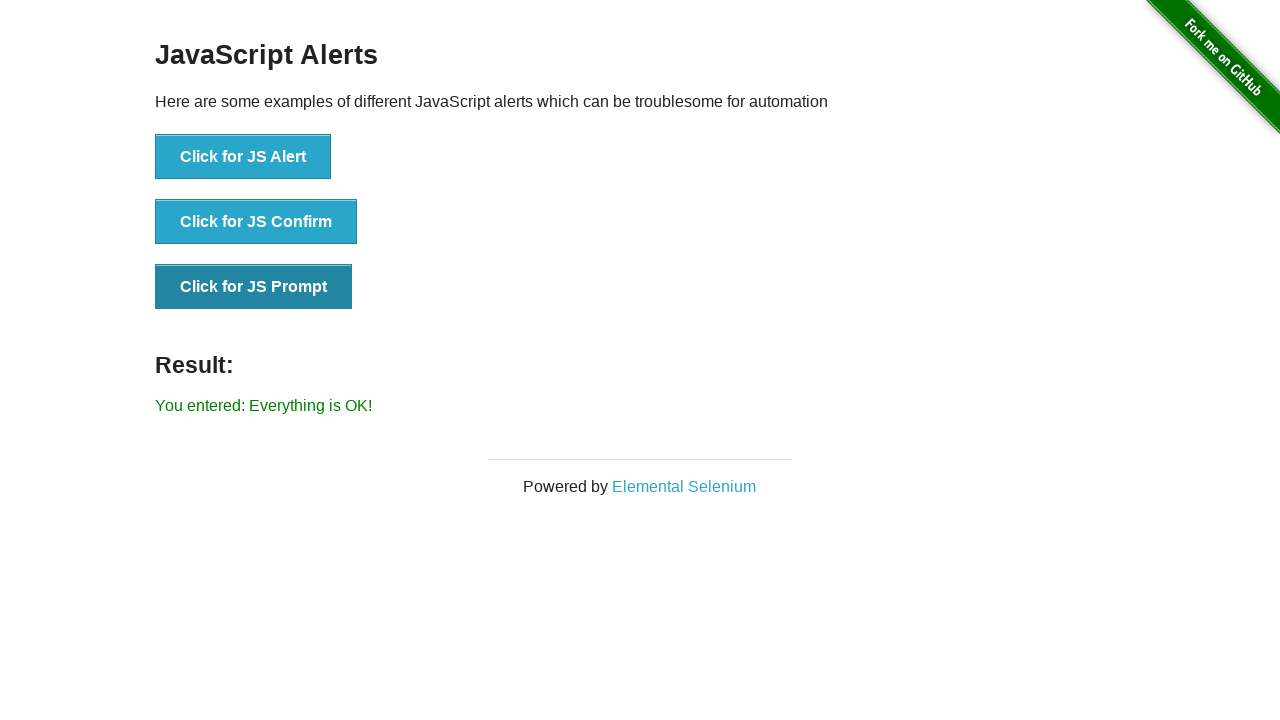

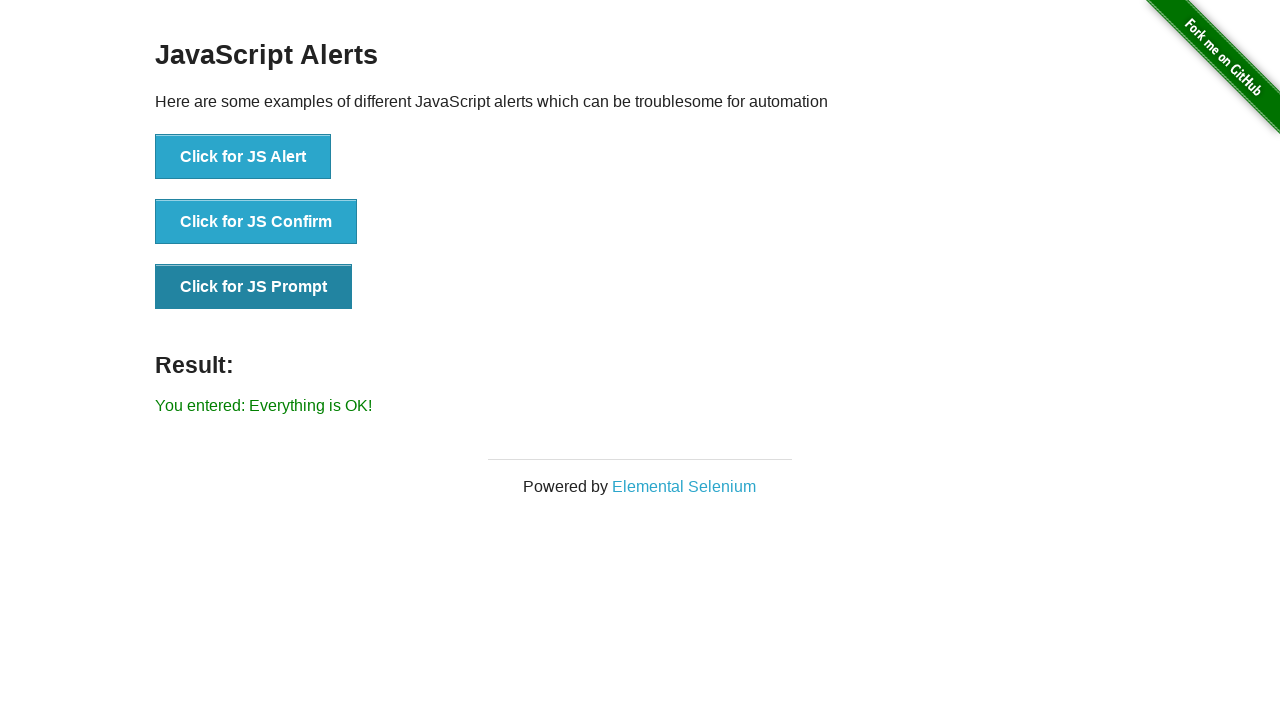